Tests dynamic loading functionality by clicking a start button and verifying that "Hello World!" text appears, using a longer 10 second wait timeout.

Starting URL: https://automationfc.github.io/dynamic-loading/

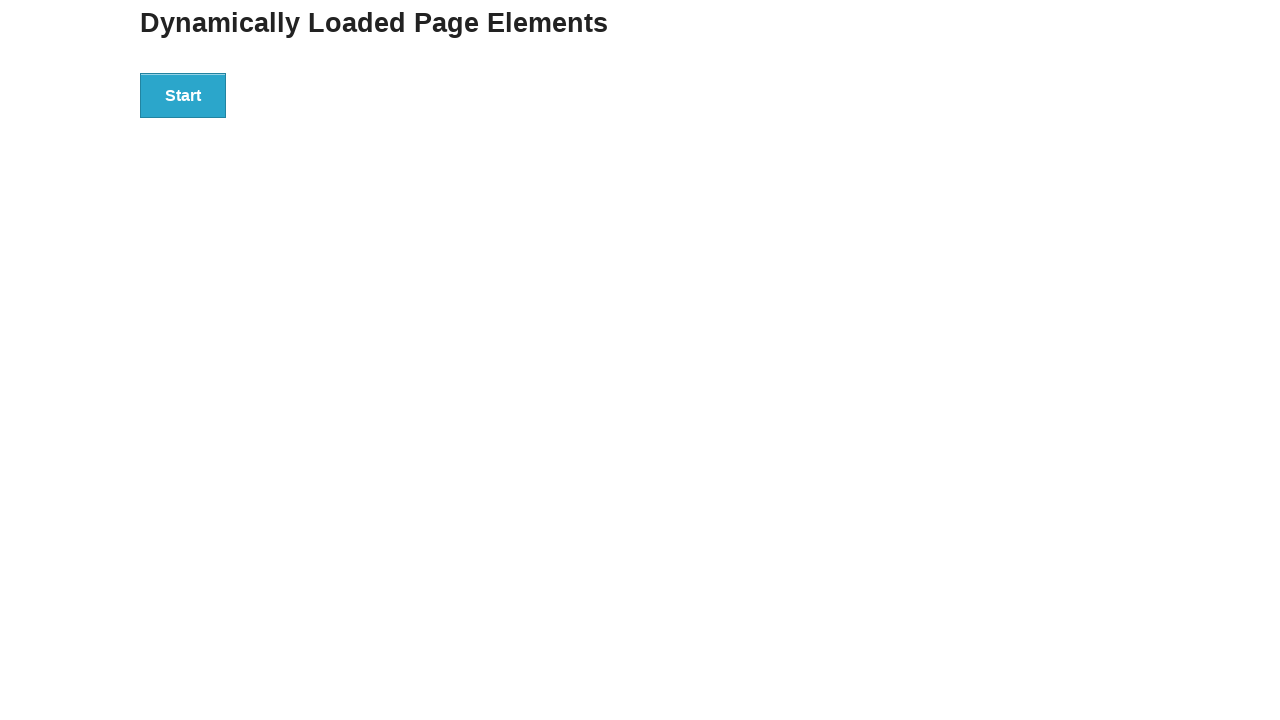

Clicked the start button to trigger dynamic loading at (183, 95) on div#start > button
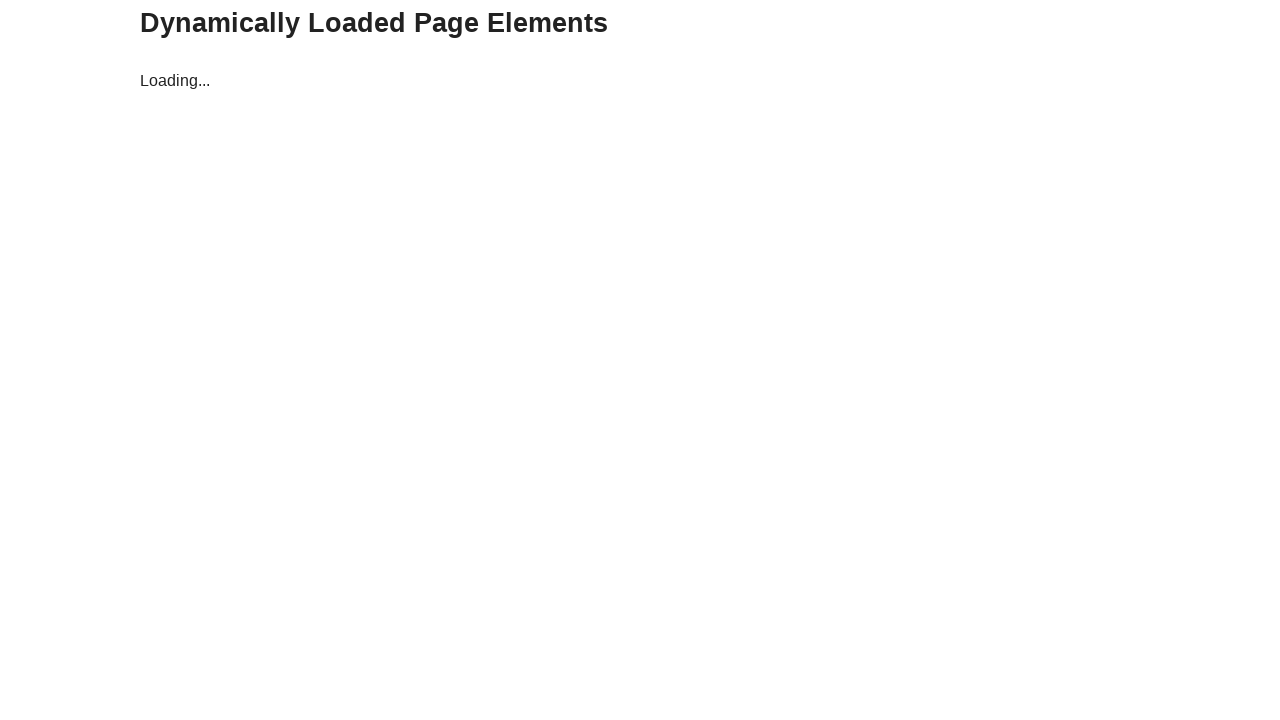

Waited up to 10 seconds for finish text to appear
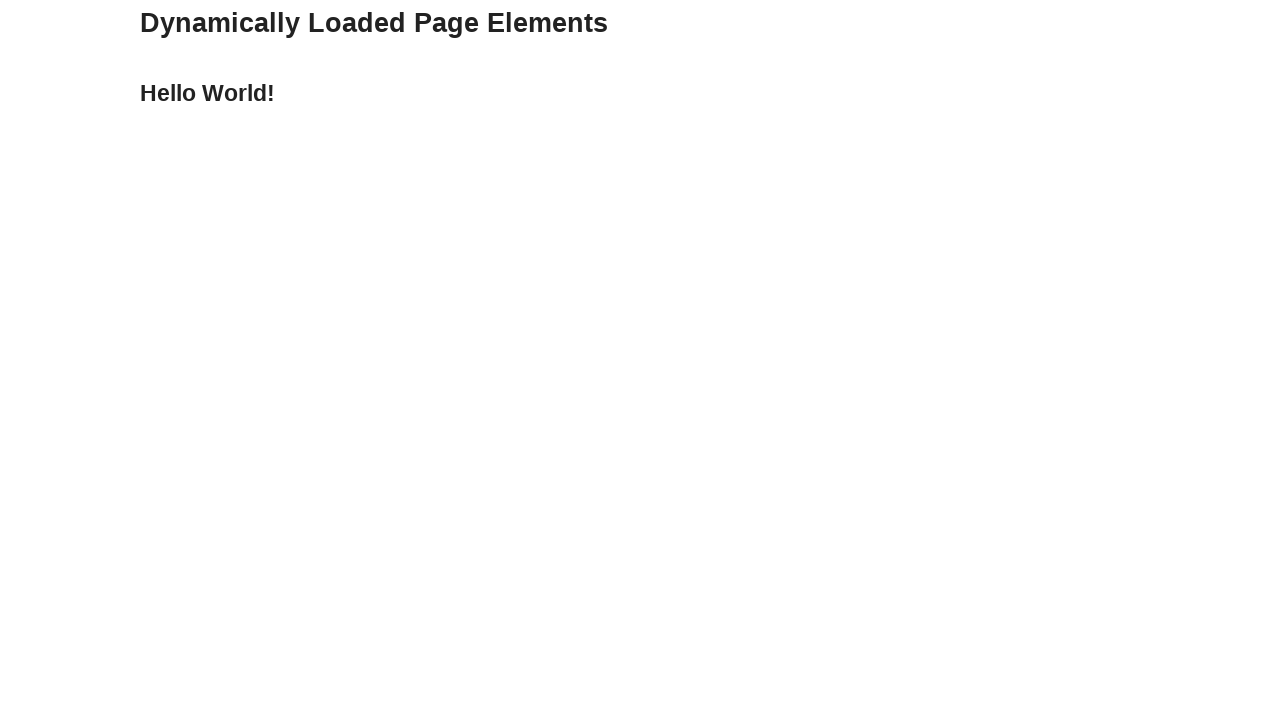

Retrieved the finish text content
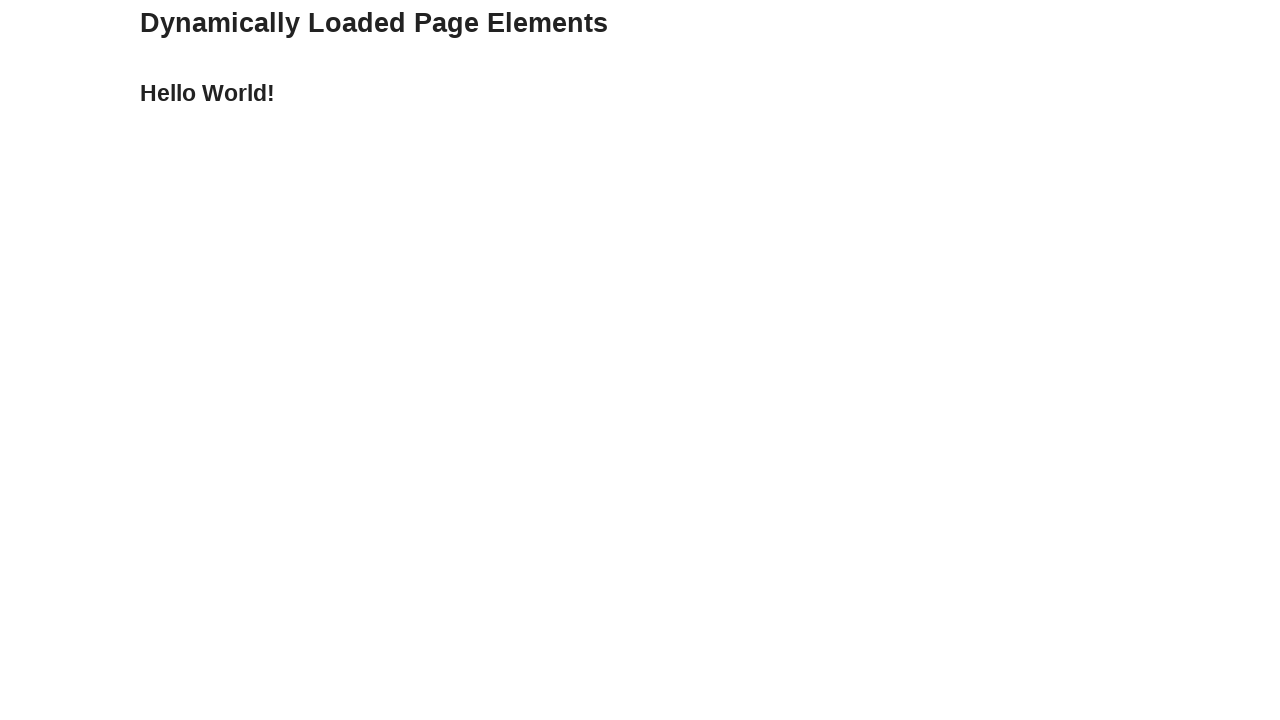

Verified that finish text equals 'Hello World!'
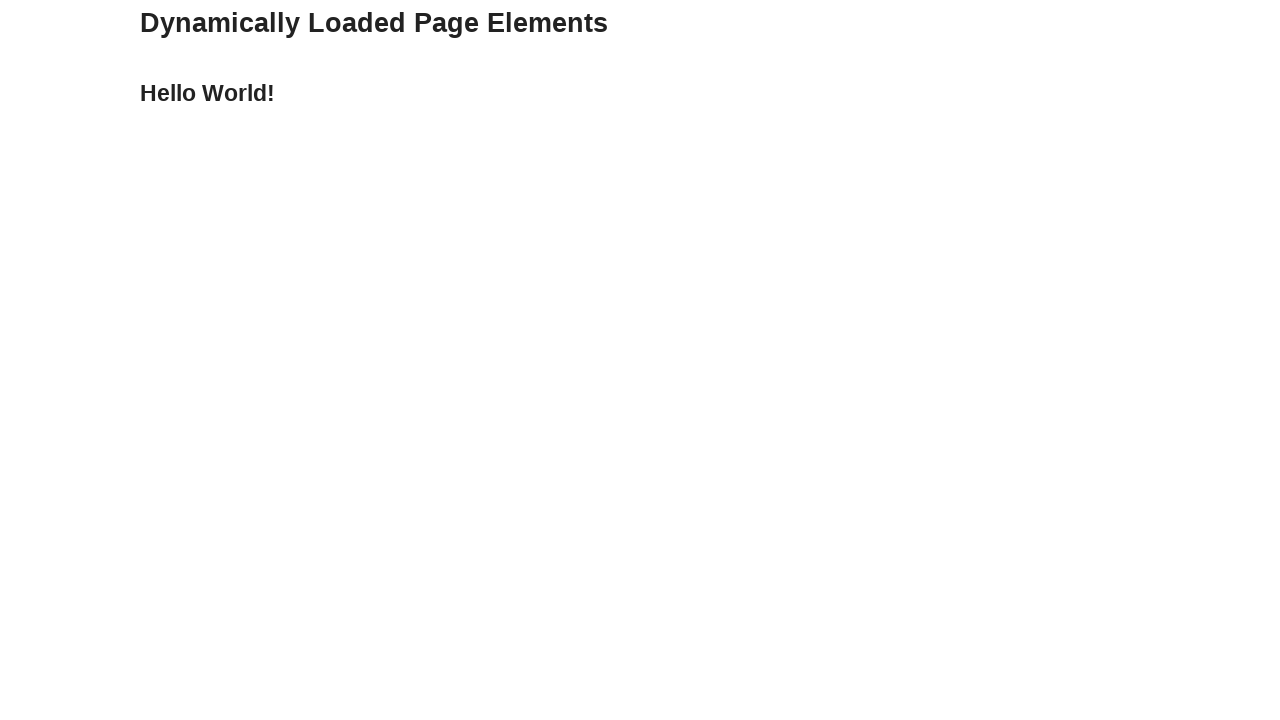

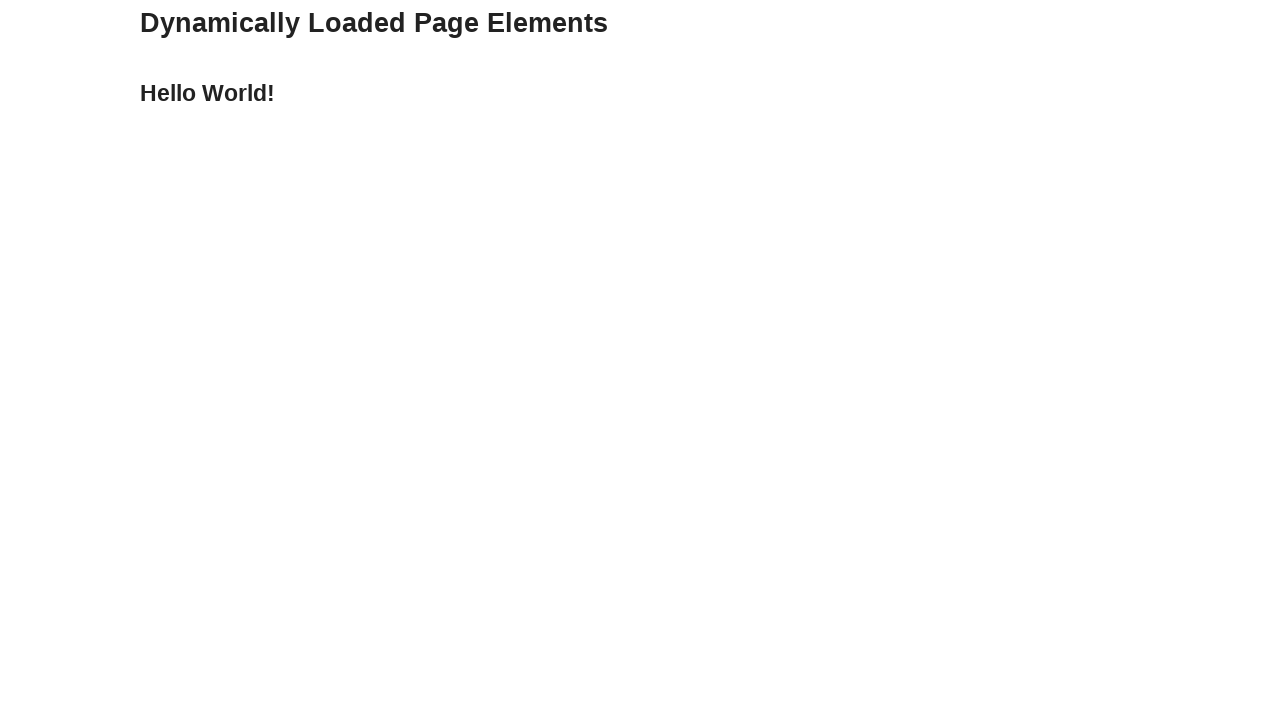